Tests dismissing a JavaScript confirm dialog and verifies the result doesn't contain success message

Starting URL: https://testcenter.techproeducation.com/index.php?page=javascript-alerts

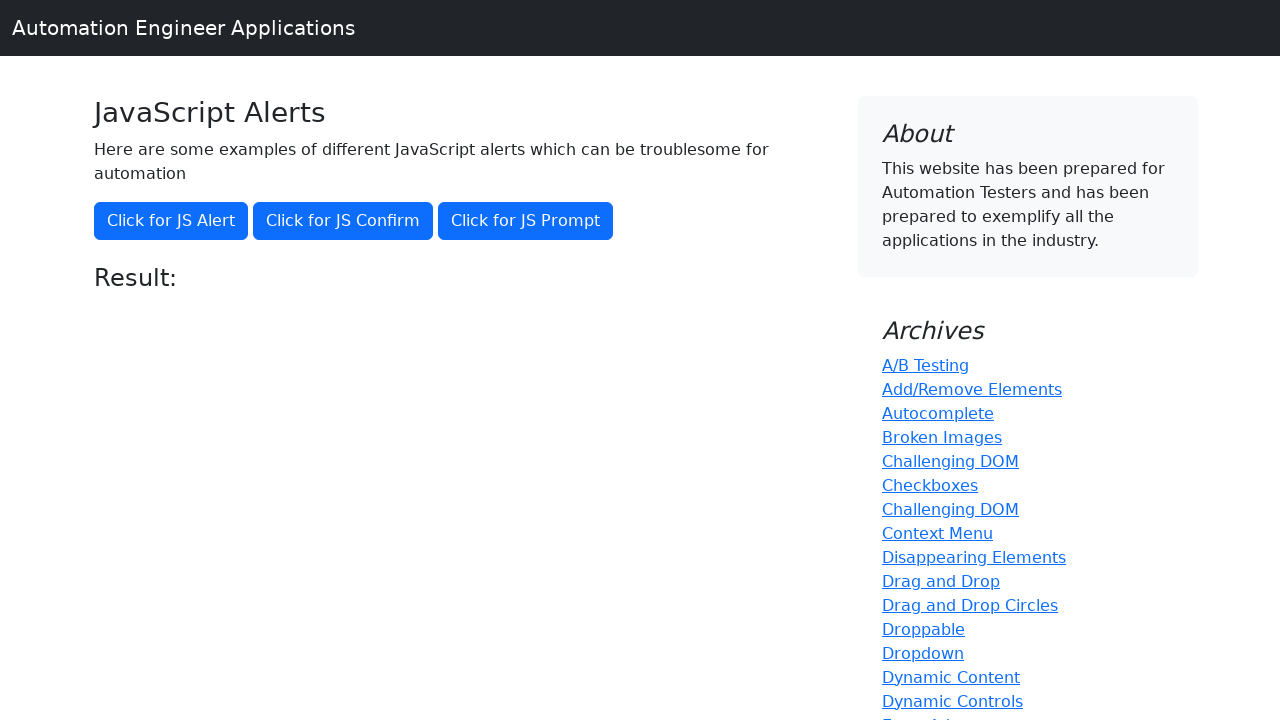

Set up dialog handler to dismiss JavaScript confirm dialog
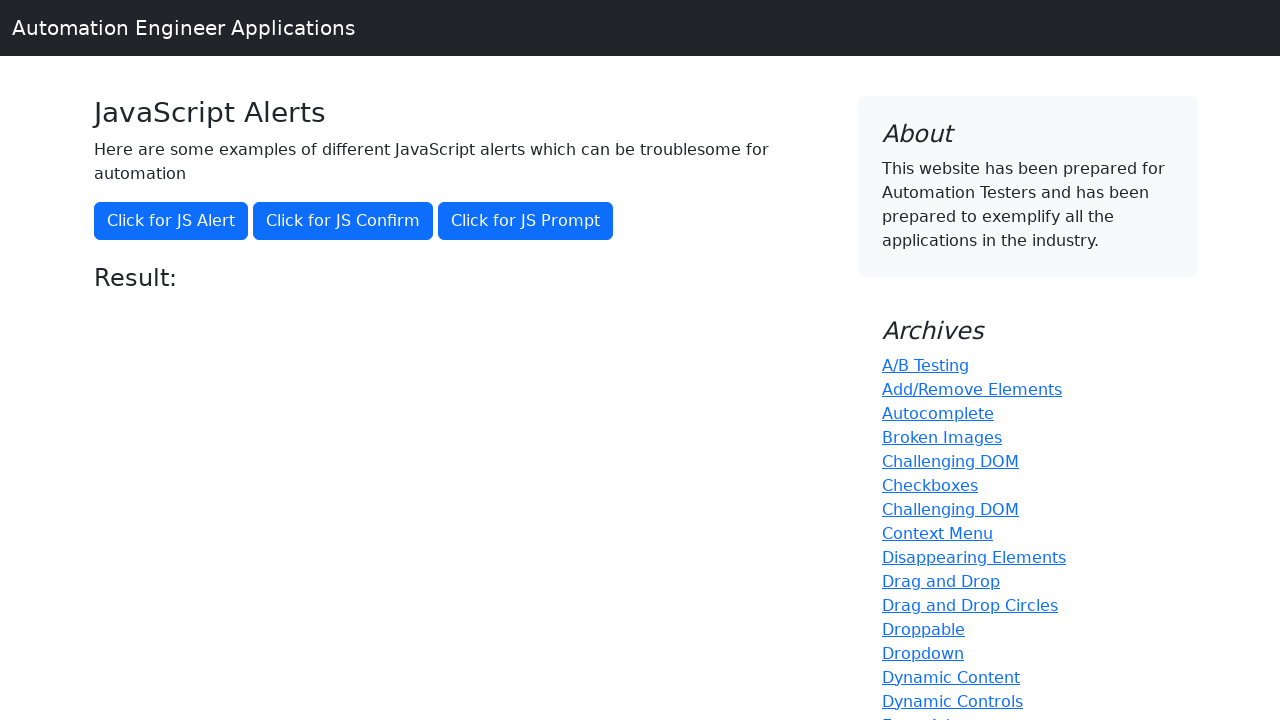

Clicked button to trigger JavaScript confirm dialog at (343, 221) on button[onclick='jsConfirm()']
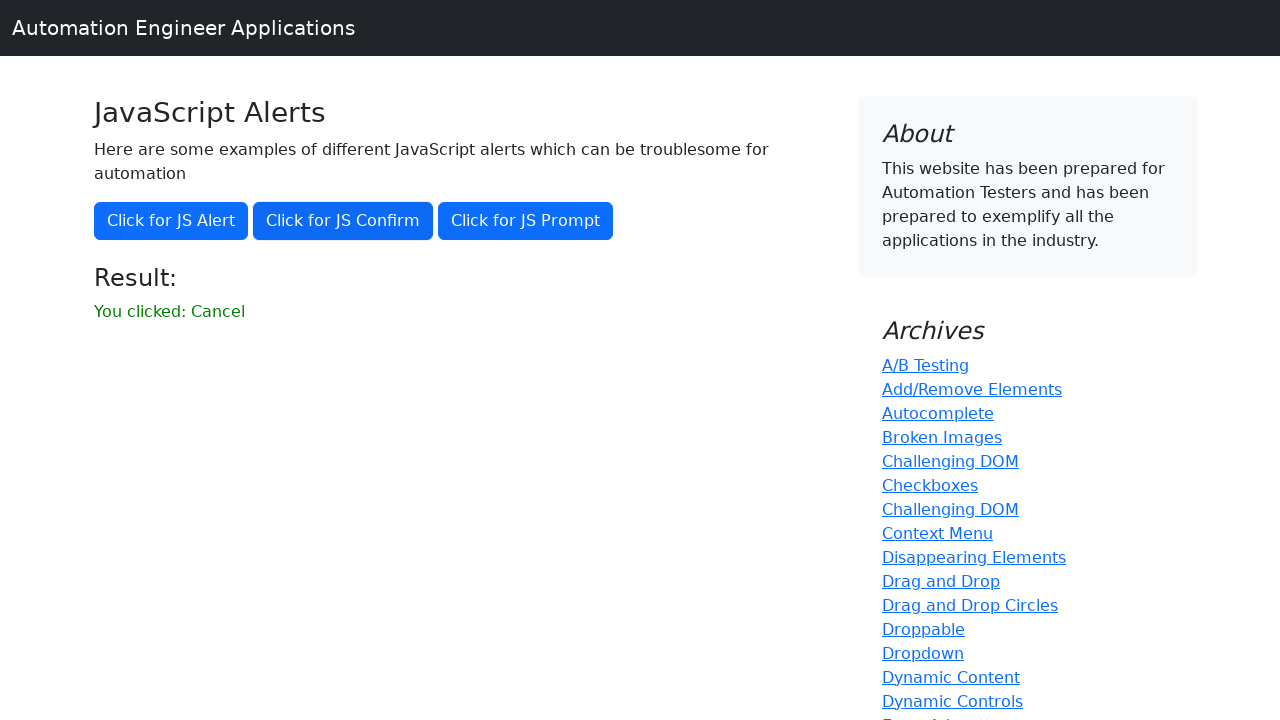

Retrieved result message text content
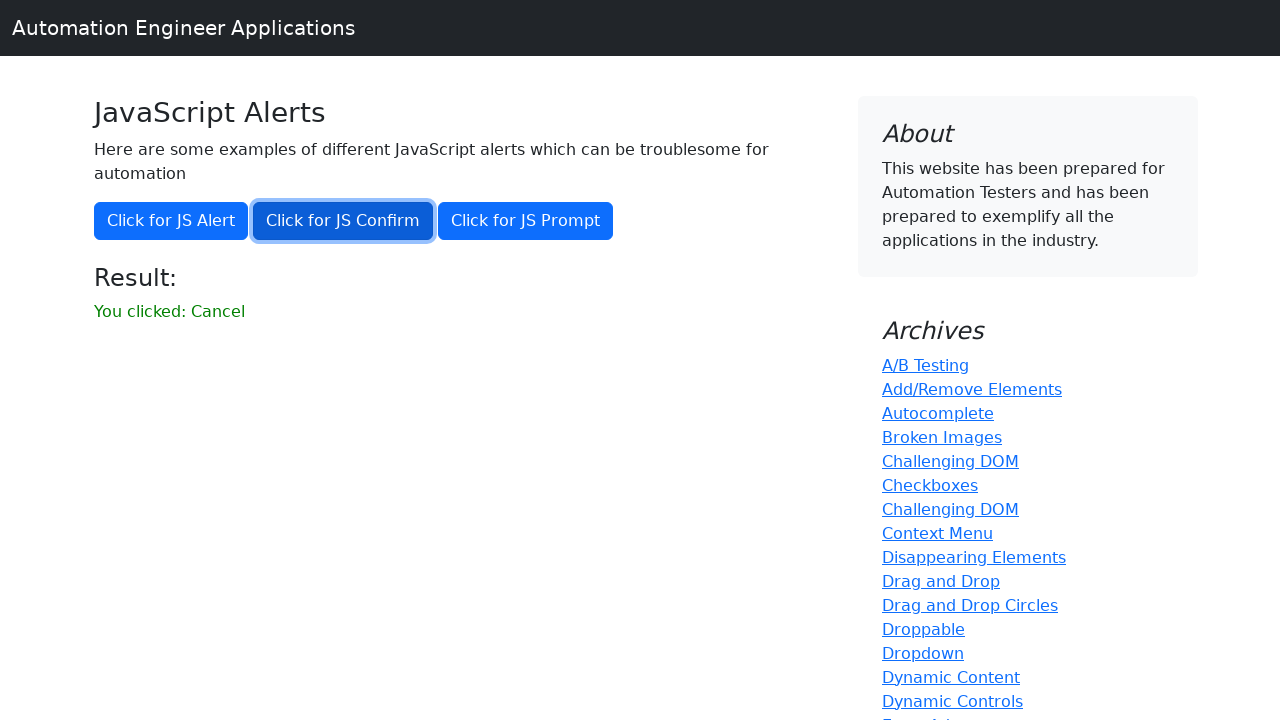

Verified that result message does not contain 'successfuly' after dismissing dialog
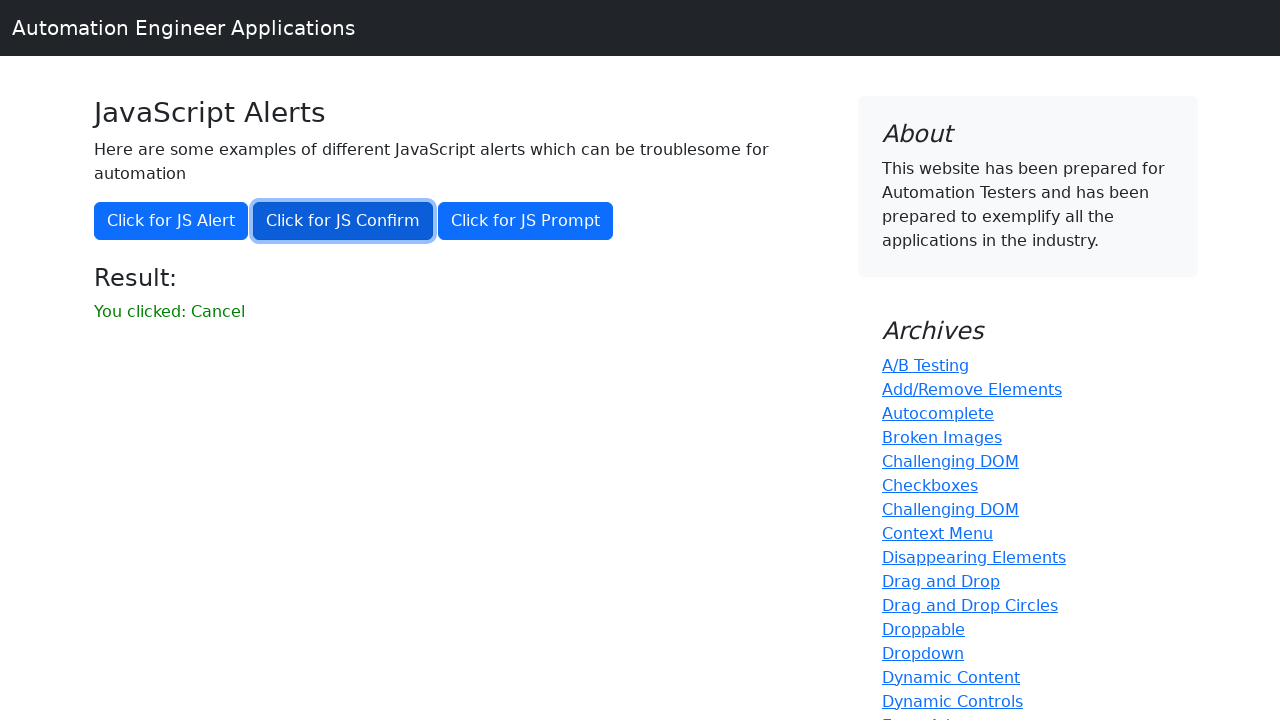

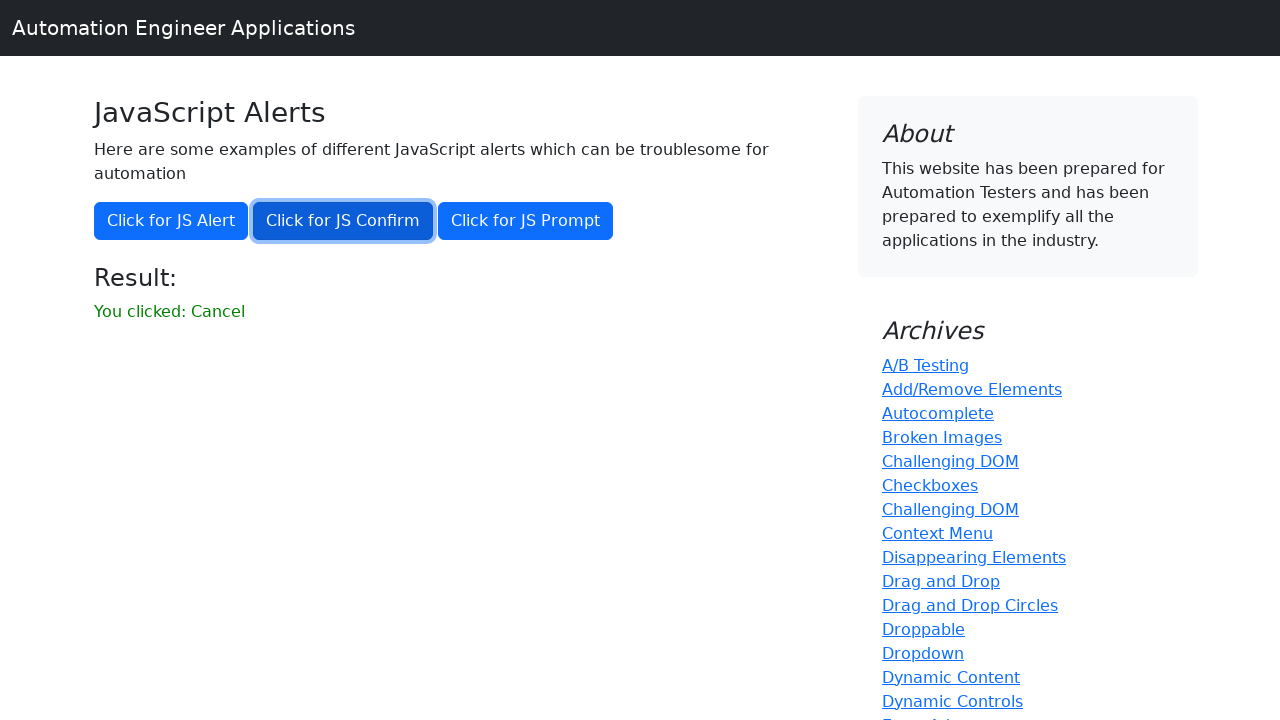